Tests the search functionality on the Royal Bank of Scotland personal banking homepage by searching for "savings" and waiting for results.

Starting URL: https://personal.rbs.co.uk/personal.html

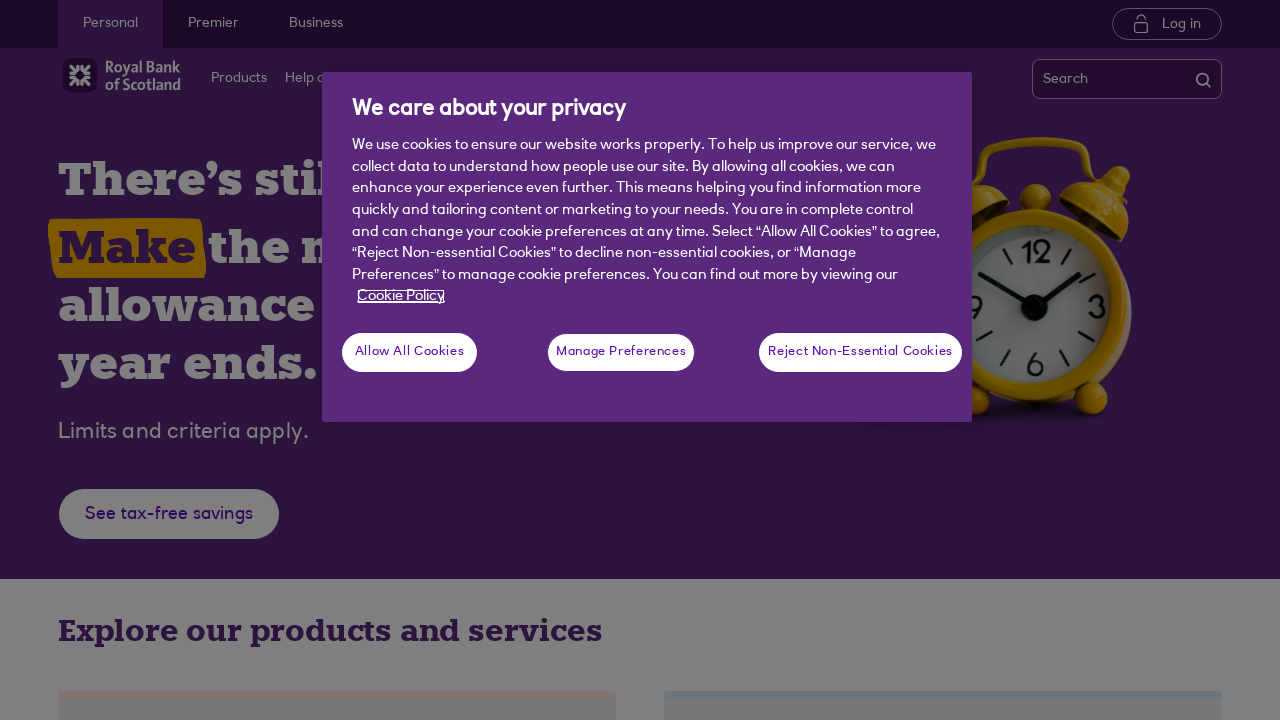

Filled search box with 'savings' on input[name='q']
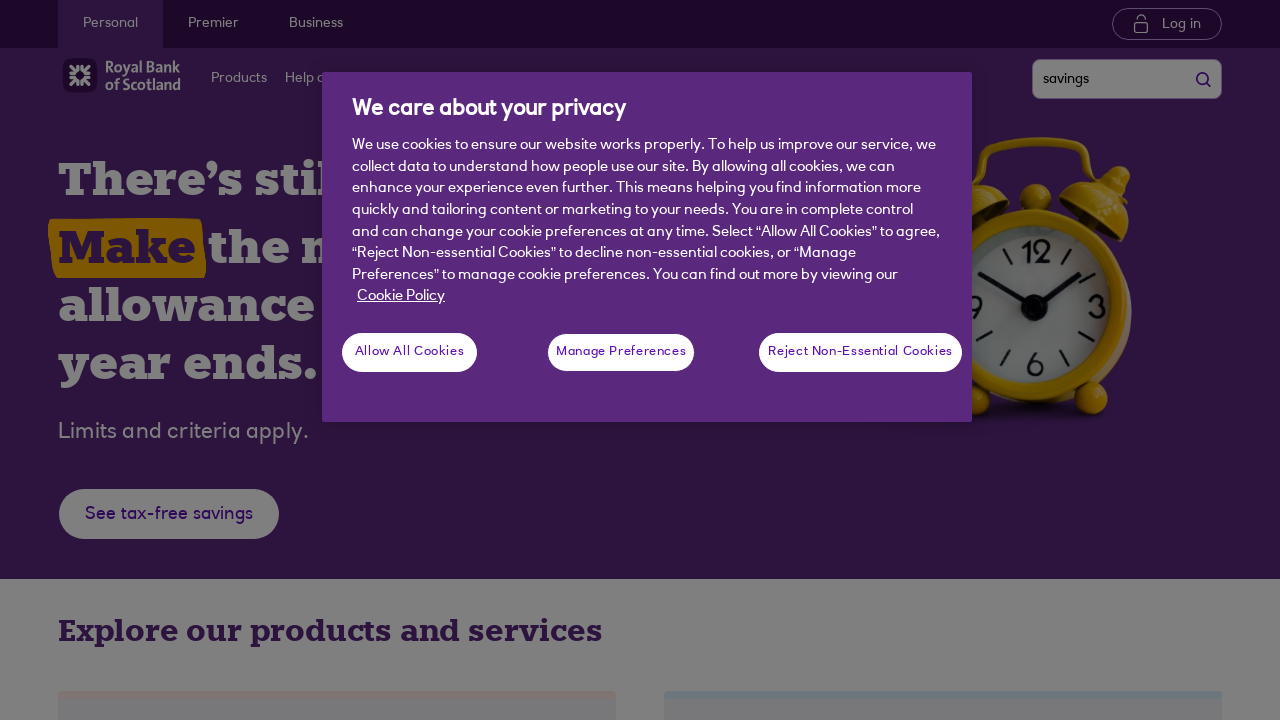

Pressed Enter to submit search for 'savings' on input[name='q']
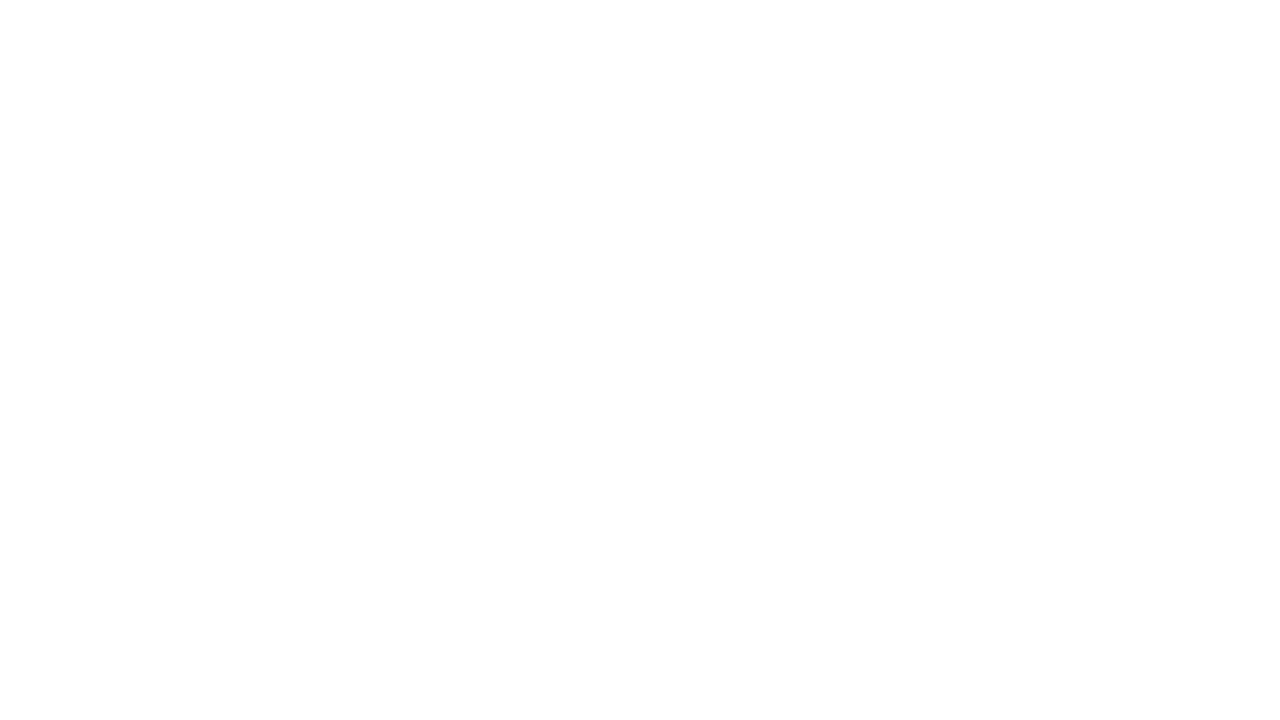

Search results loaded and network idle
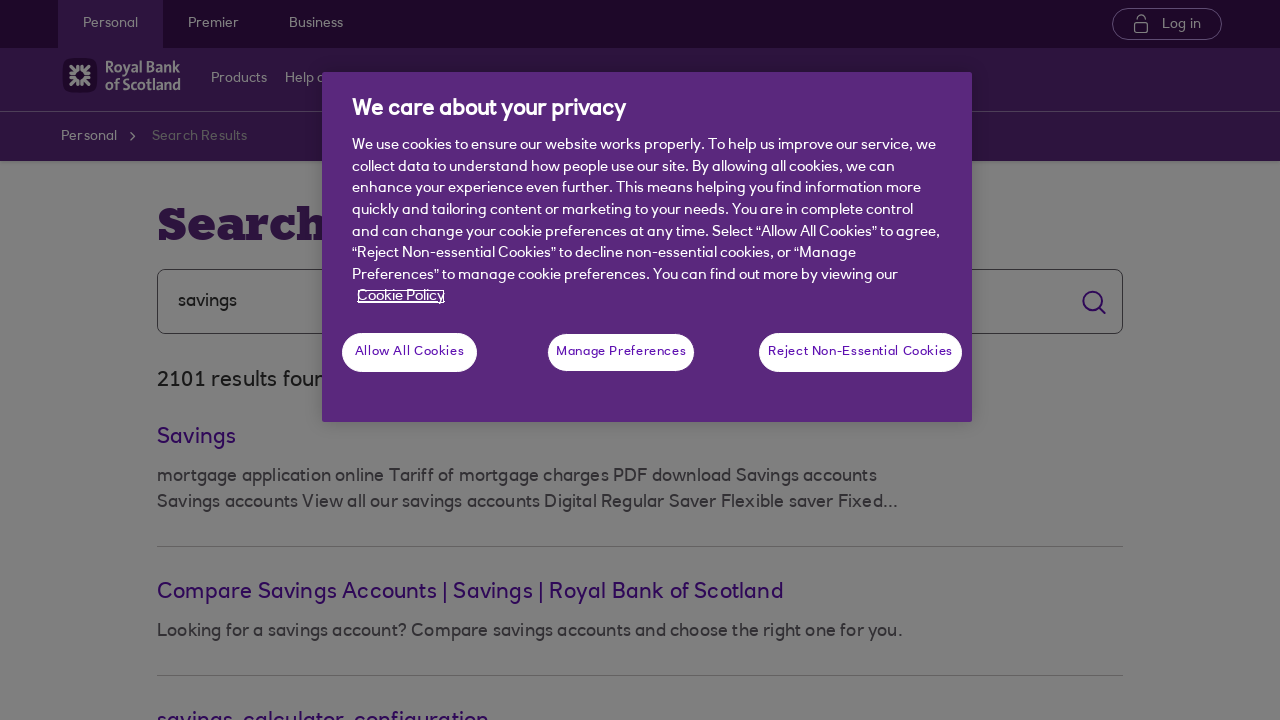

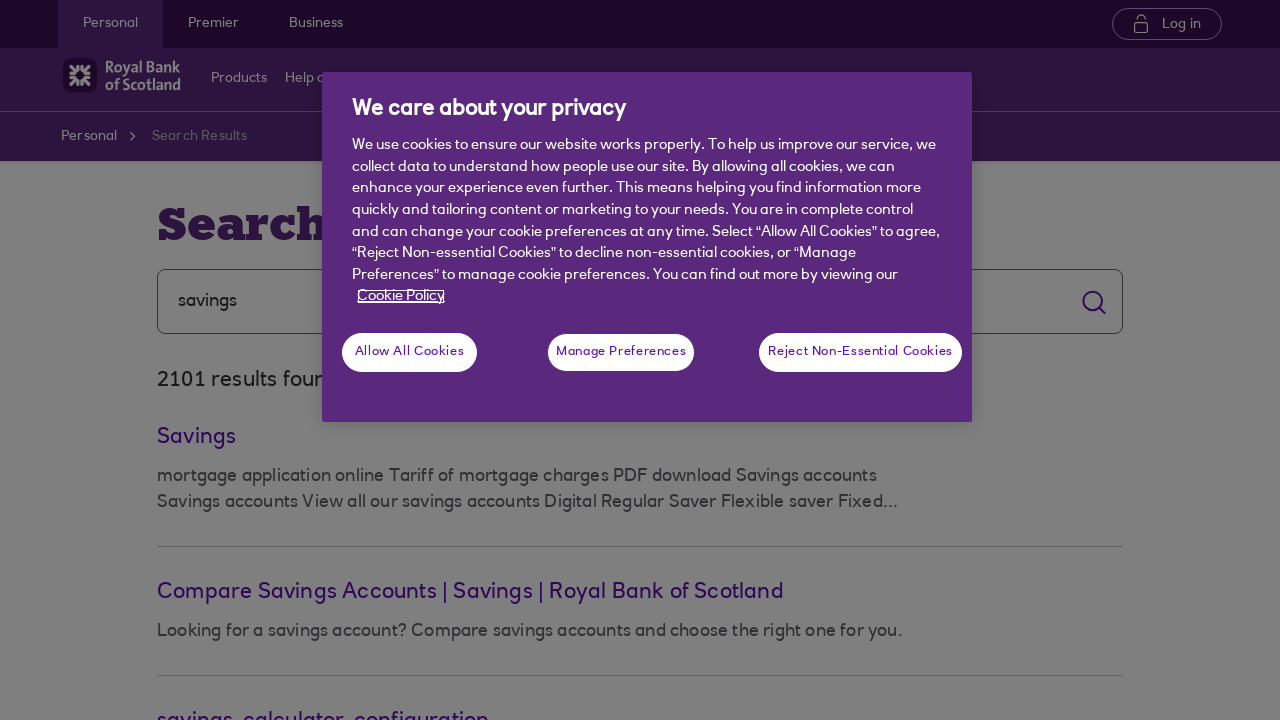